Tests number input field by clicking it and using arrow keys to increment/decrement the value

Starting URL: http://the-internet.herokuapp.com/inputs

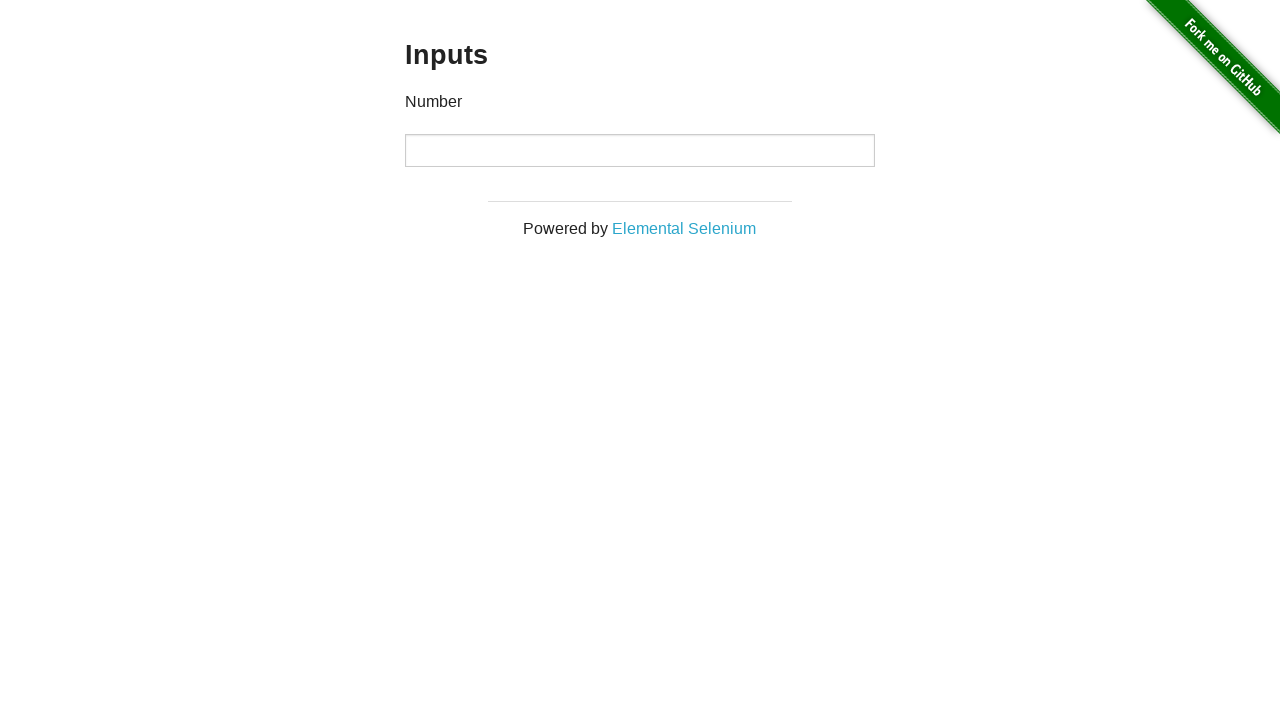

Clicked the number input field at (640, 150) on input
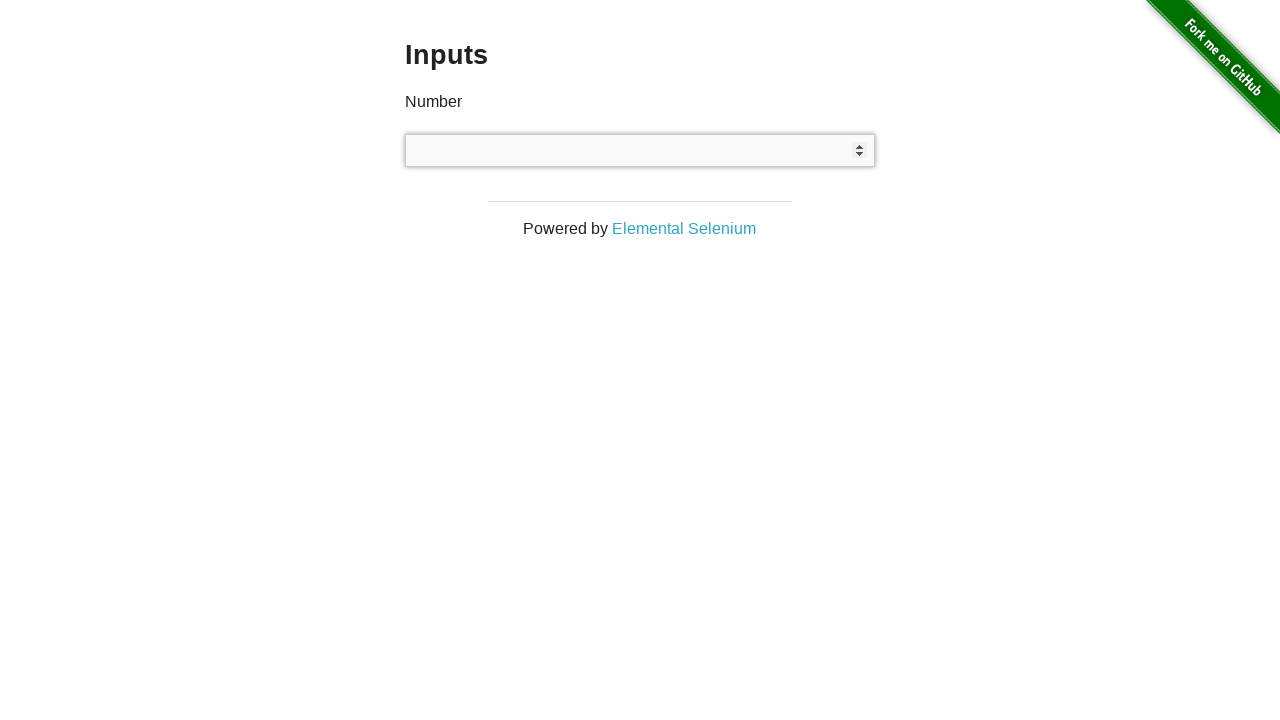

Pressed ArrowUp to increment the input value on input
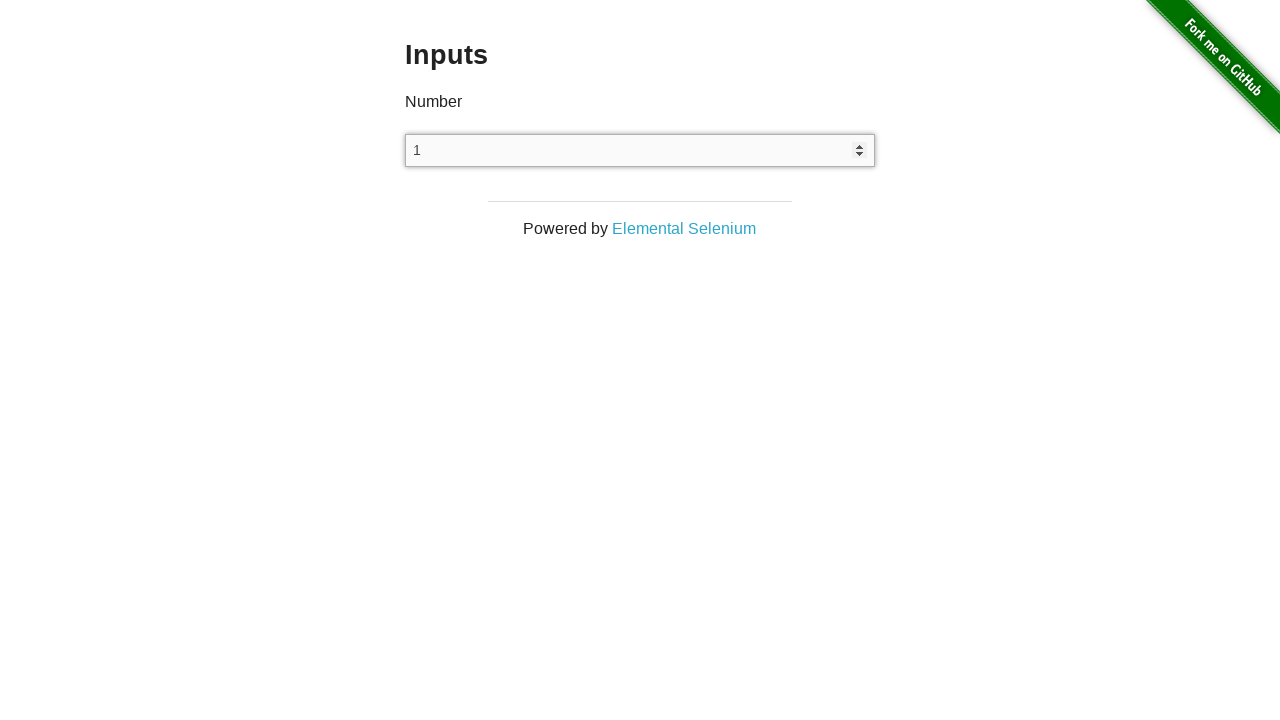

Pressed ArrowDown to decrement the input value on input
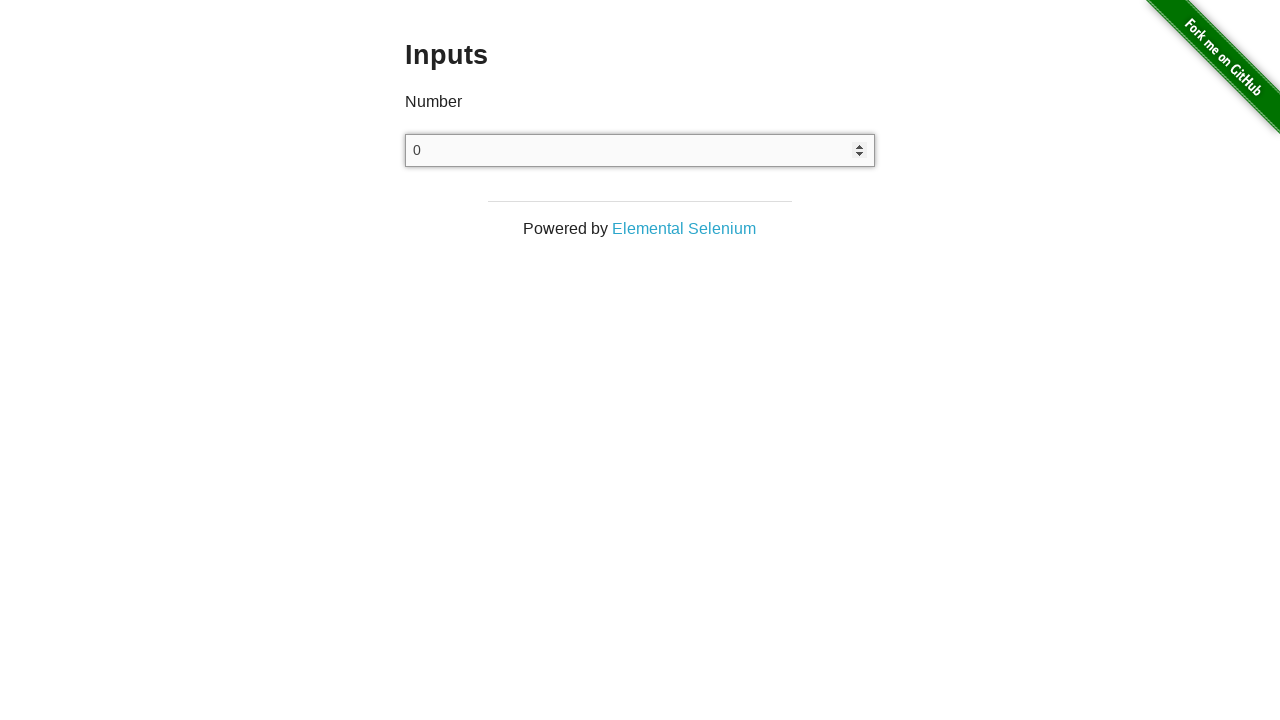

Pressed ArrowDown again to further decrement the input value on input
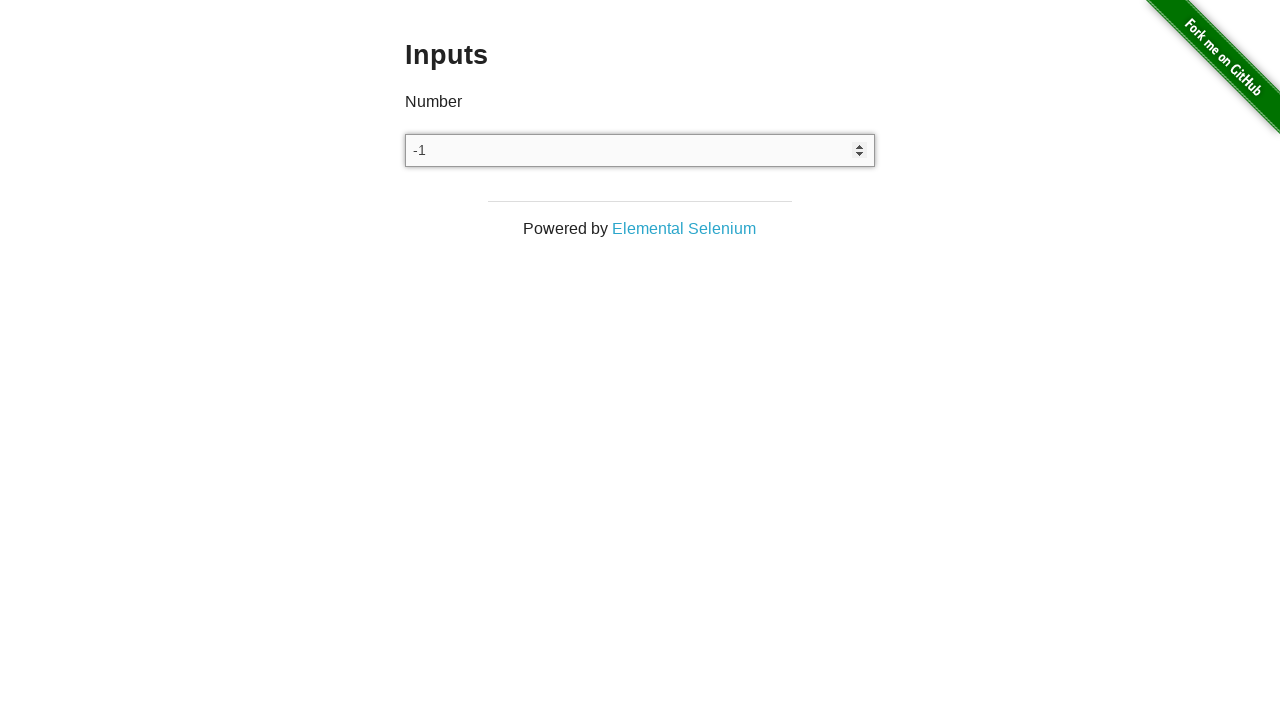

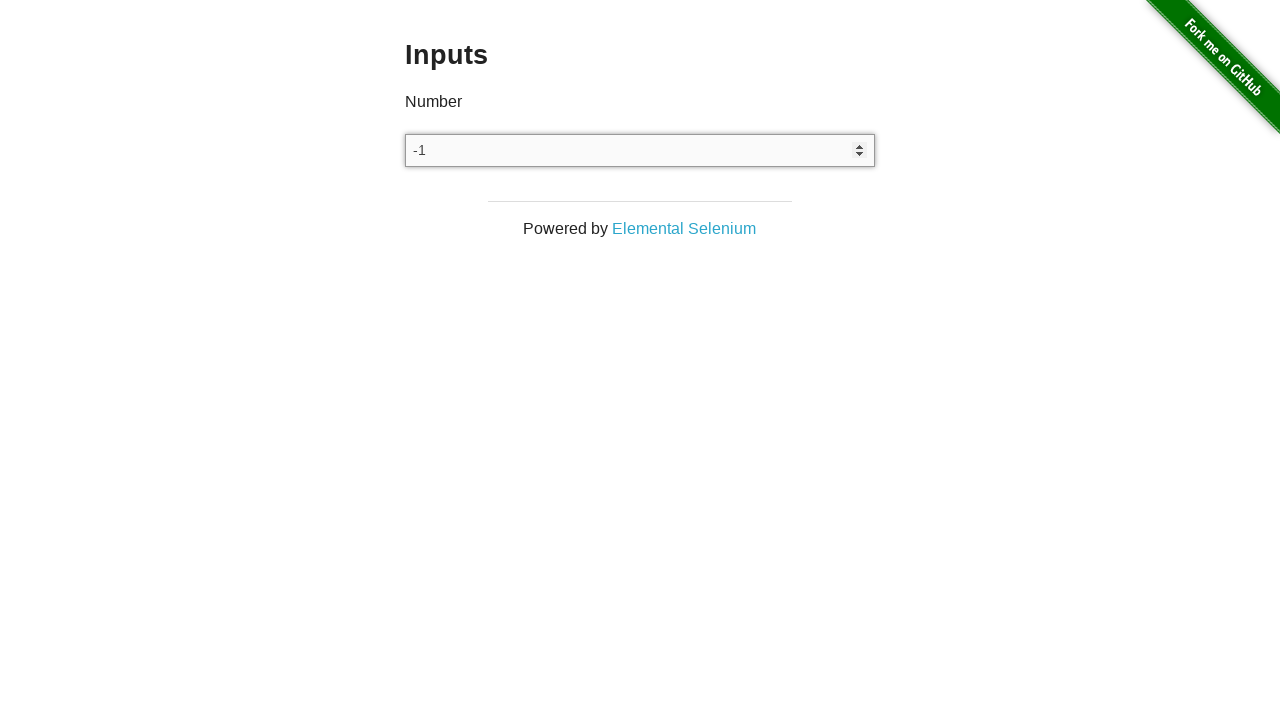